Tests XPath text matching by clicking a link with exact text content on a test page

Starting URL: http://sahitest.com/demo/linkTest.htm

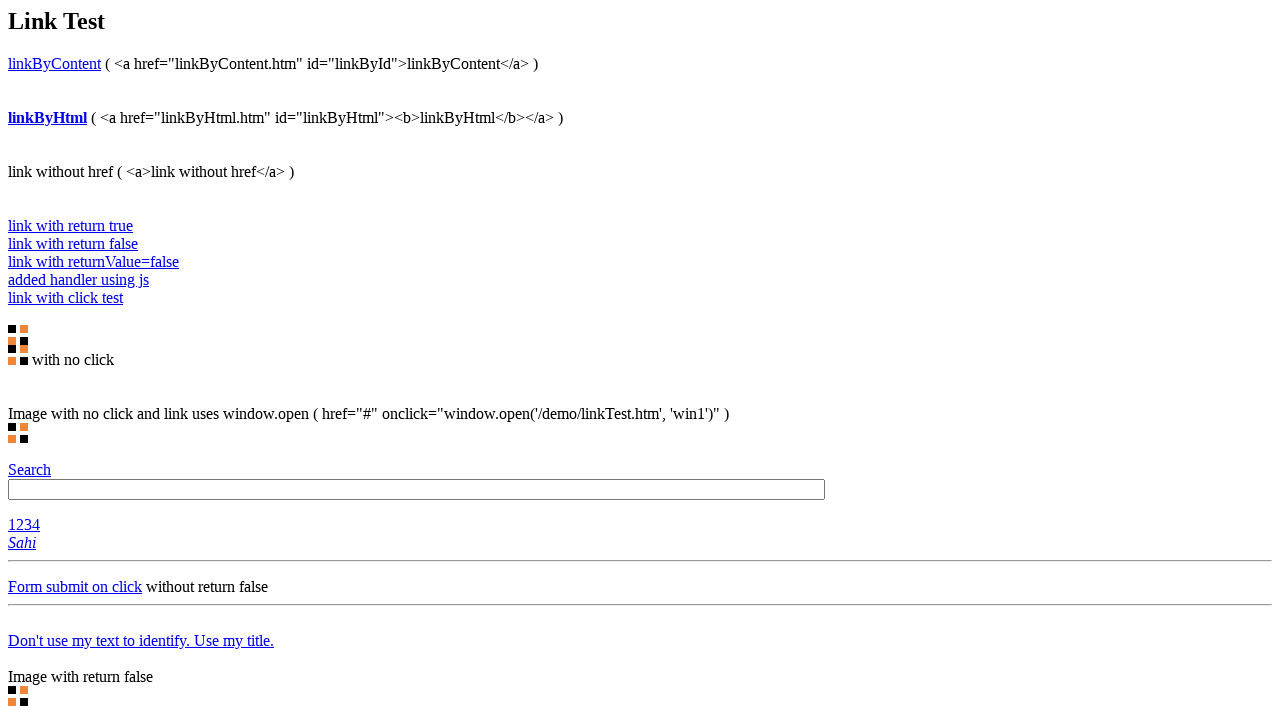

Navigated to linkTest.htm
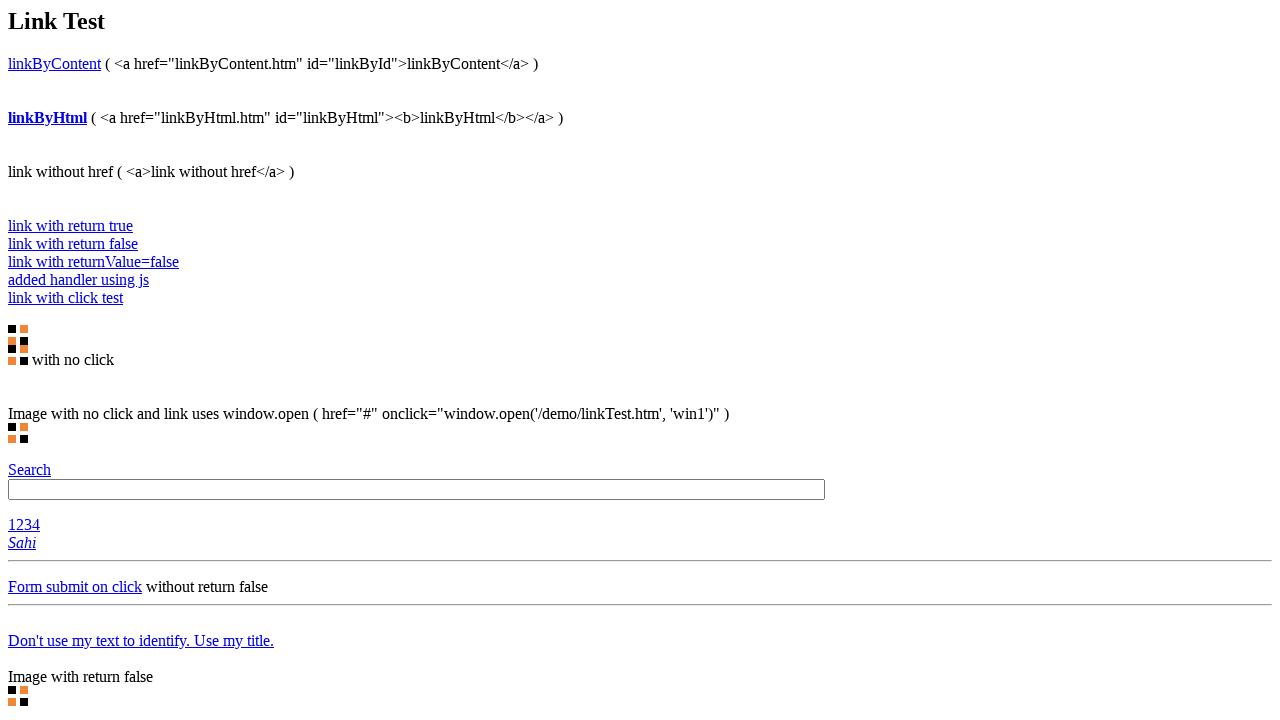

Clicked link with exact text 'linkByContent' at (54, 63) on text=linkByContent
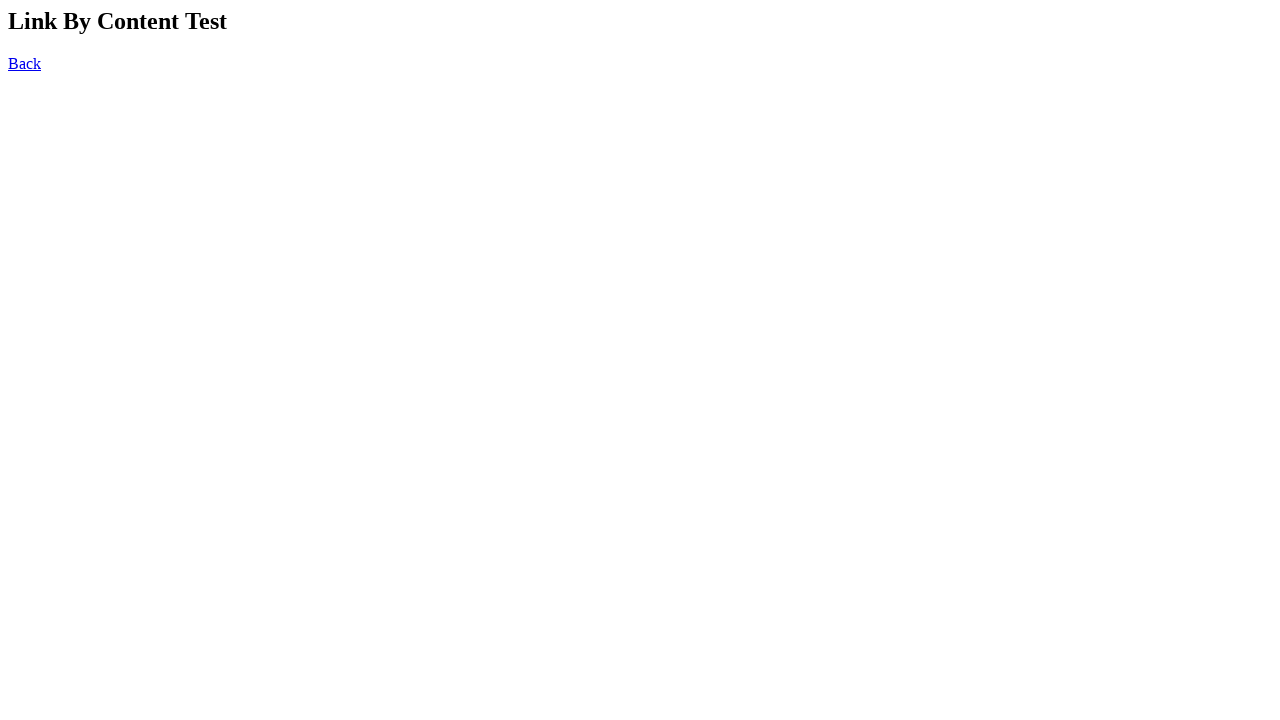

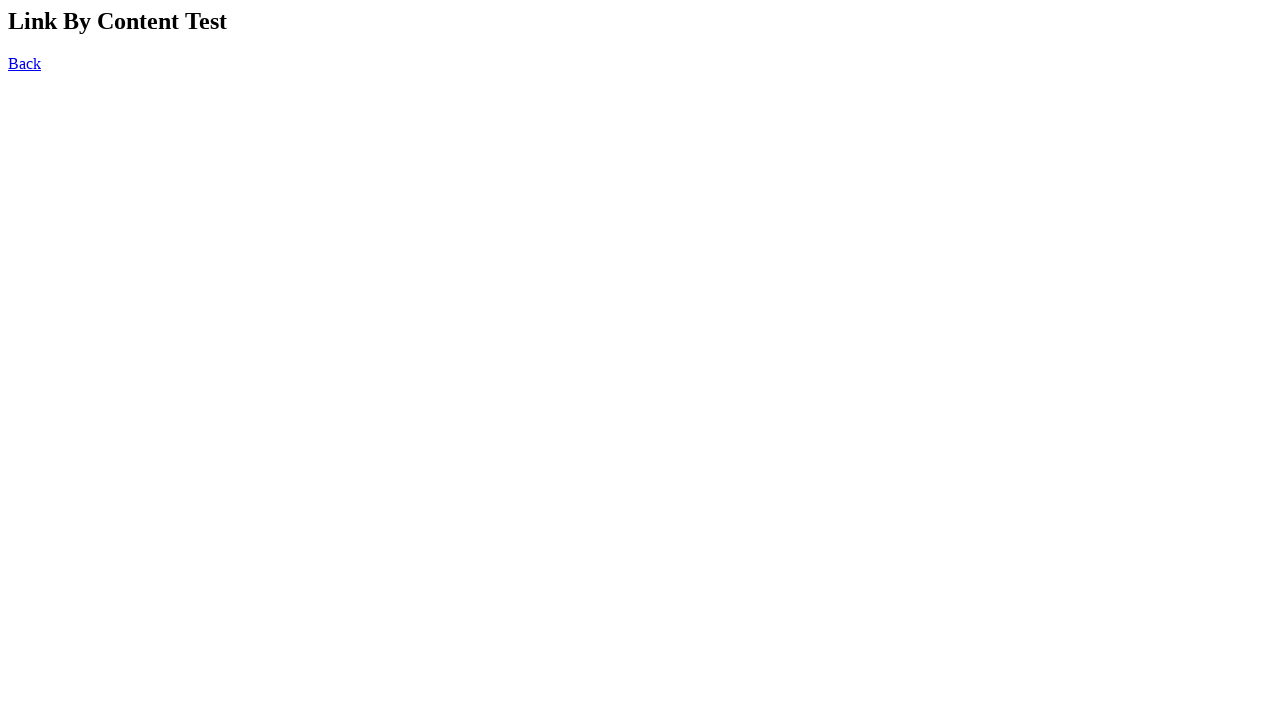